Tests that users can input an email address in the registration form

Starting URL: https://www.cermati.com/app/gabung

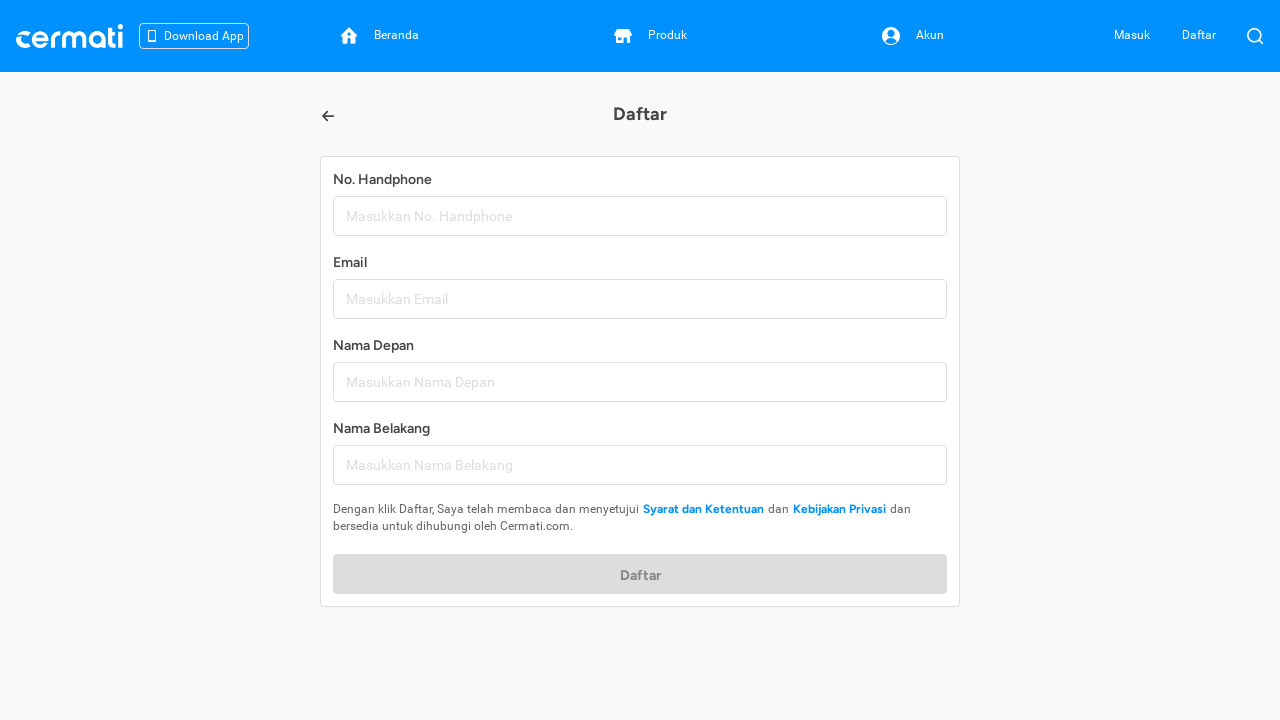

Filled email field with 'testuser.demo@yopmail.com' on input[name="email"], input[type="email"], input[placeholder*="Email"]
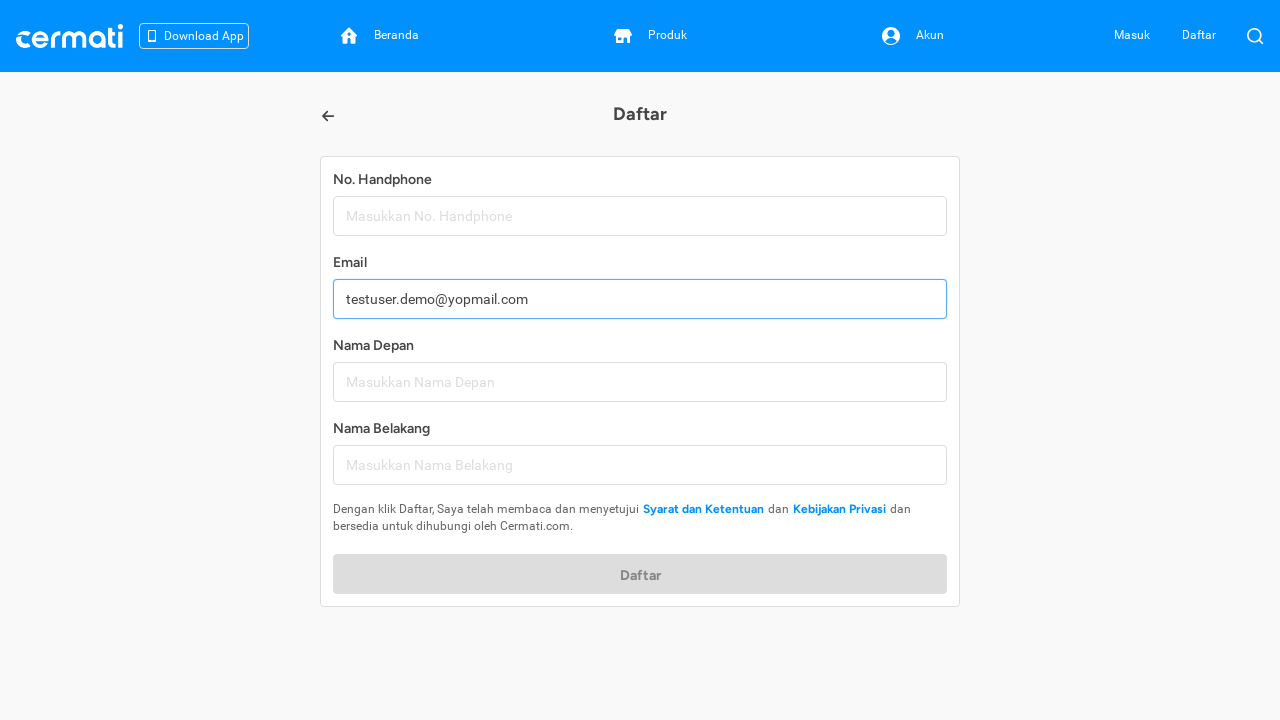

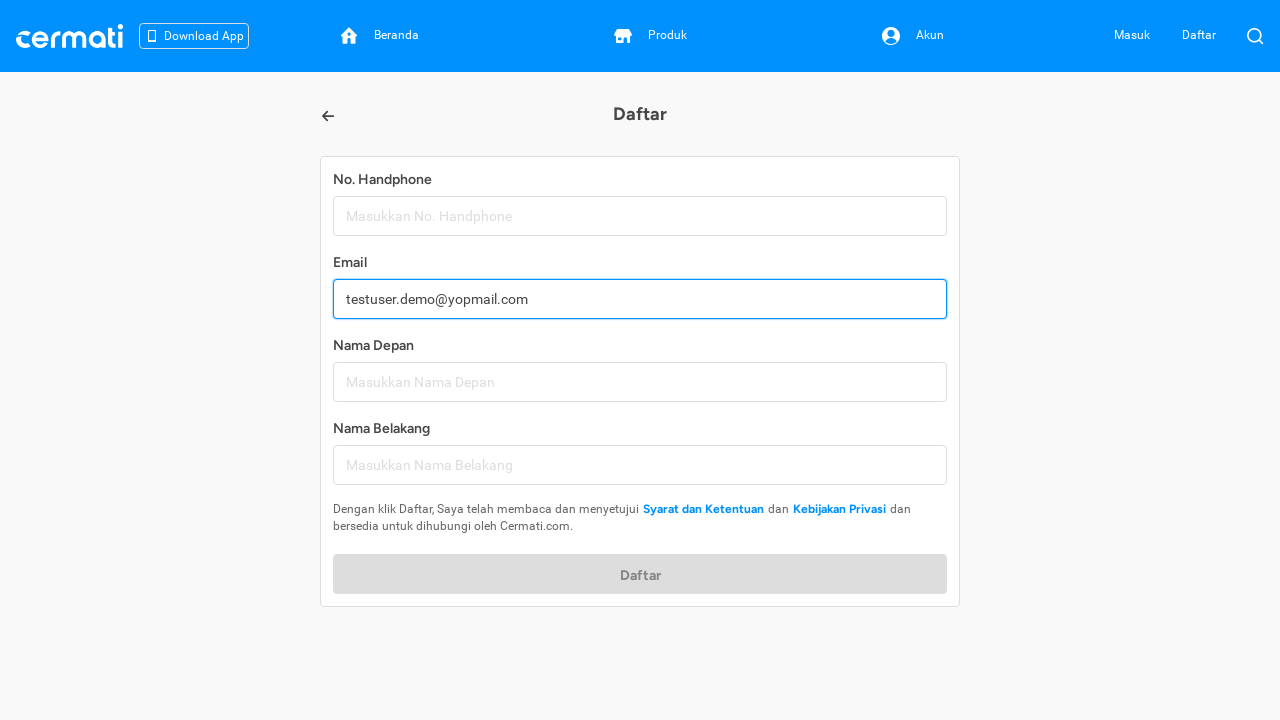